Tests radio button selection functionality by checking if a button is enabled and then clicking it if possible

Starting URL: https://selenium08.blogspot.com/2019/07/check-box-and-radio-buttons.html

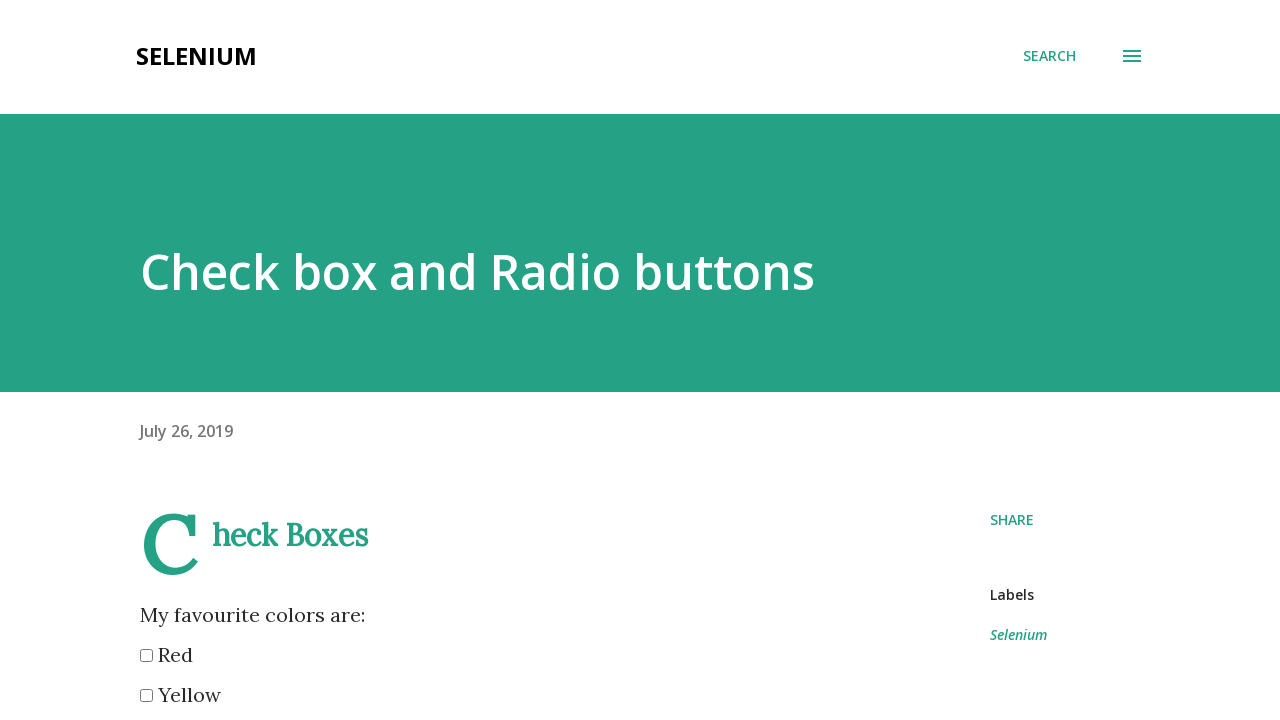

Located yellow radio button element
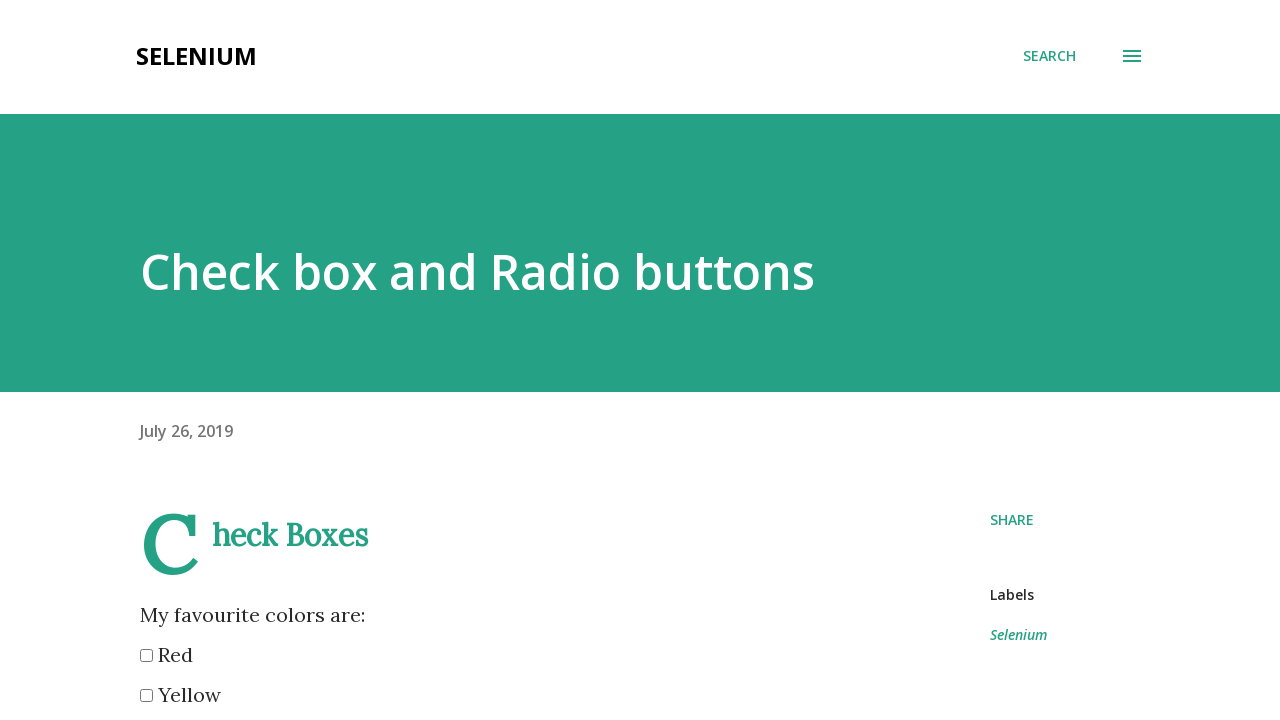

Yellow radio button is enabled
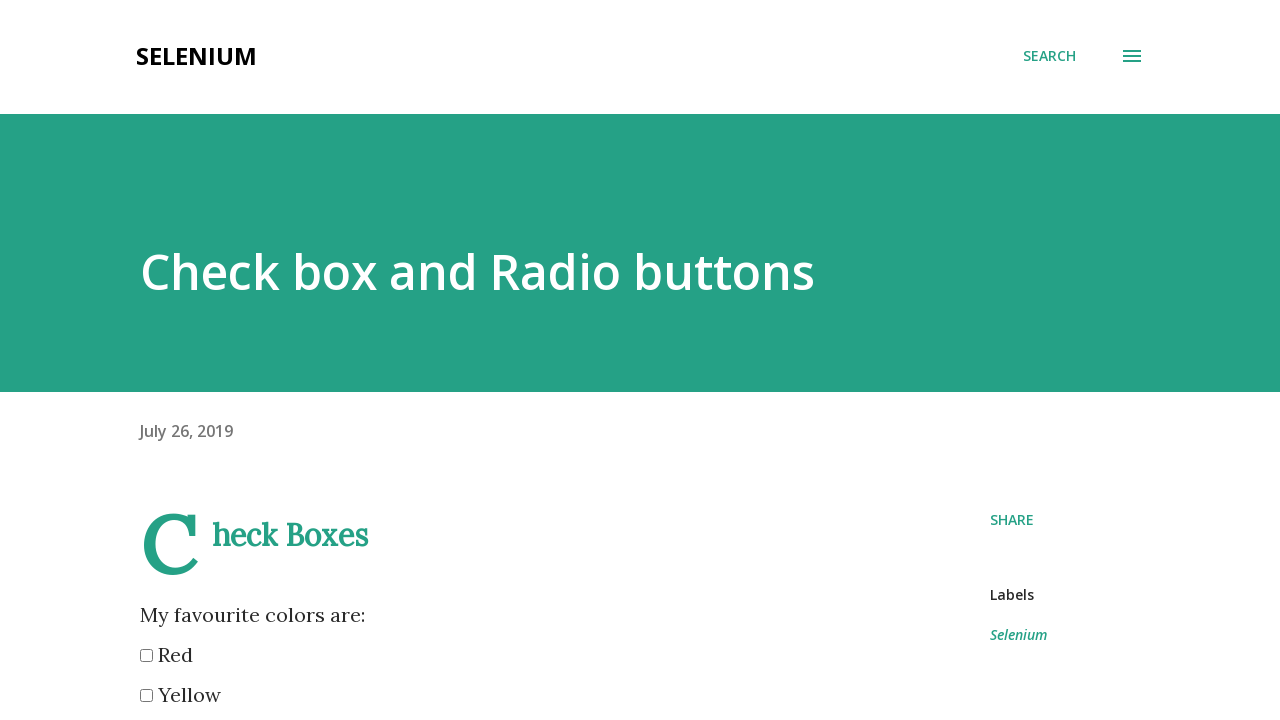

Clicked on the yellow radio button at (146, 696) on input[value='yellow']
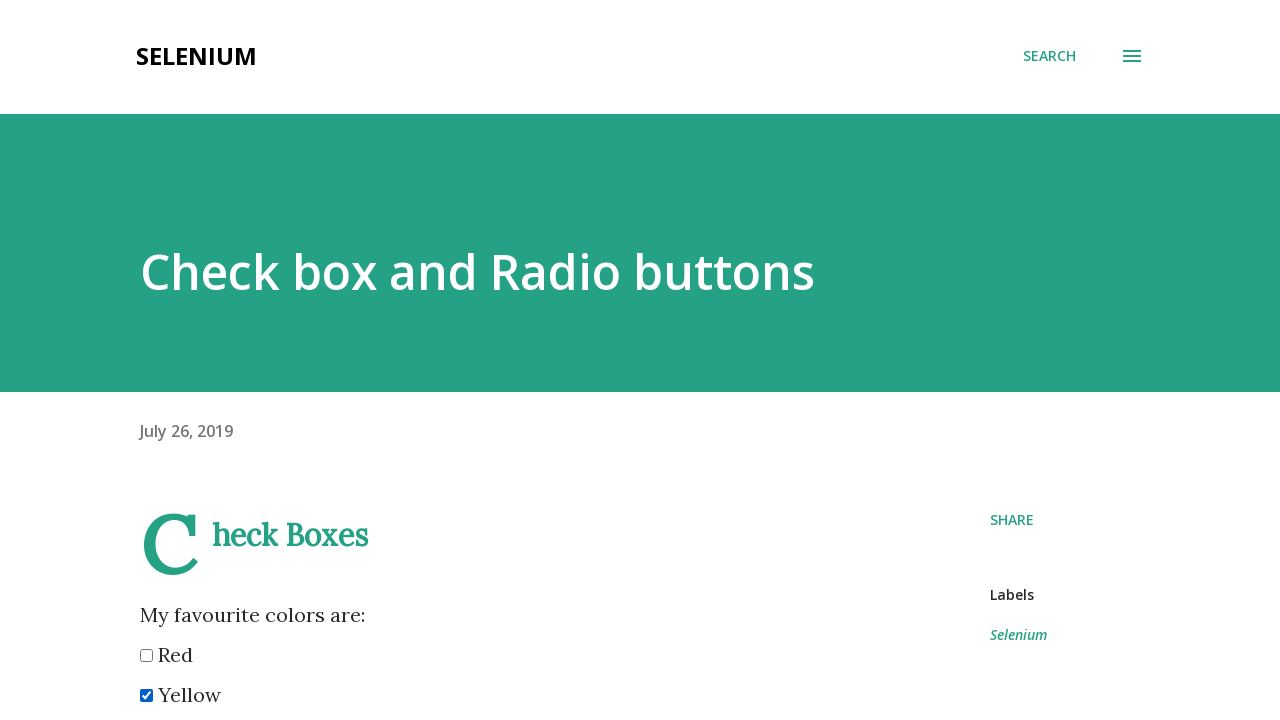

Verified yellow radio button selection state: True
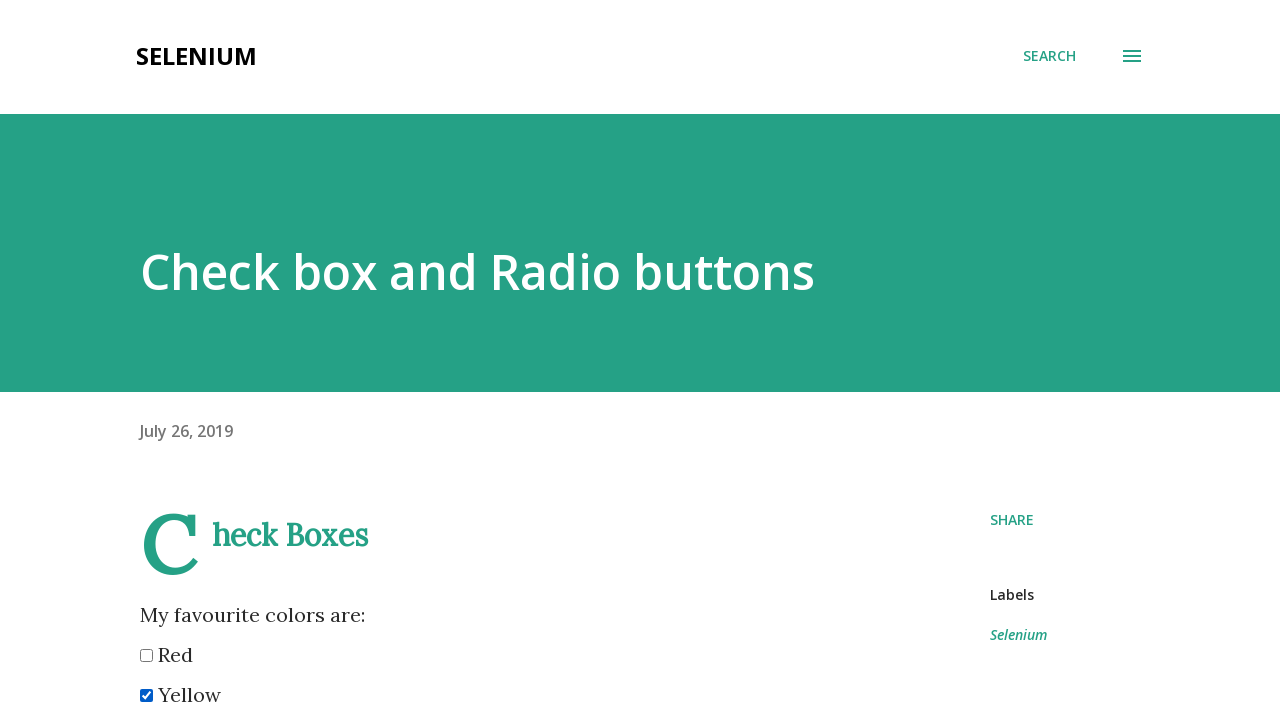

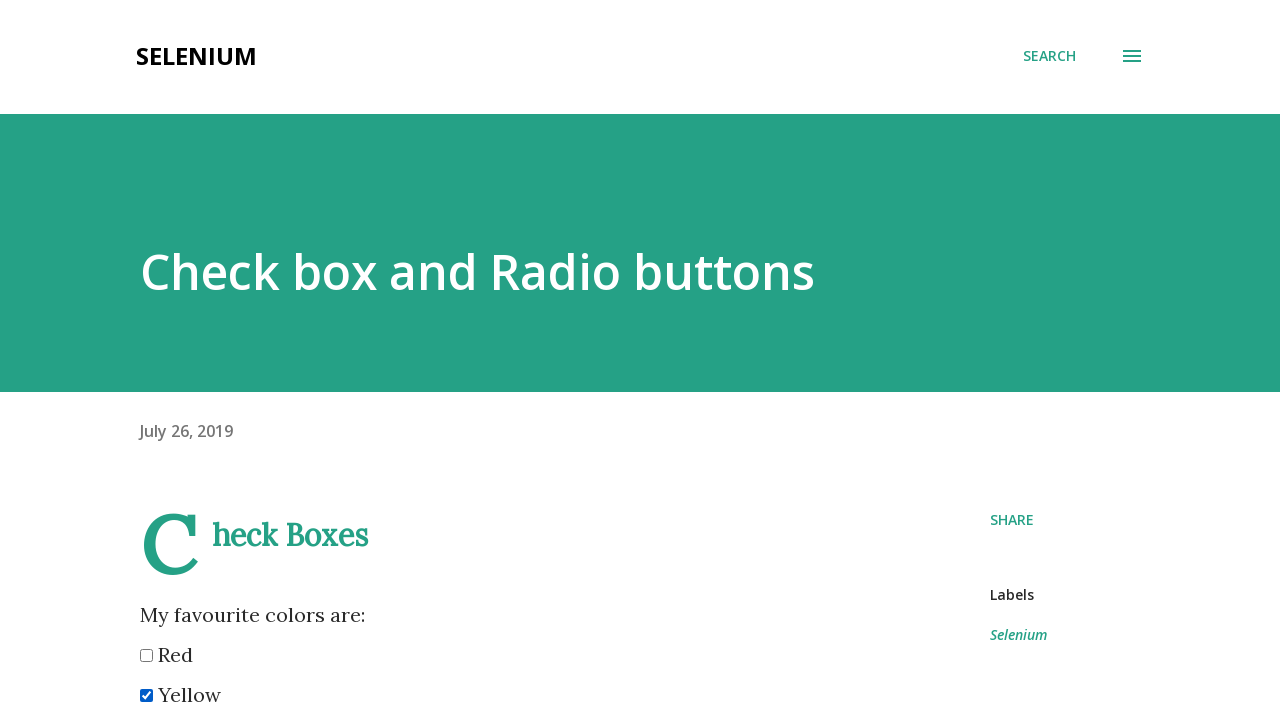